Verifies that the first name input field exists and has a placeholder containing "Nombre"

Starting URL: https://www.stg.openenglish.com/

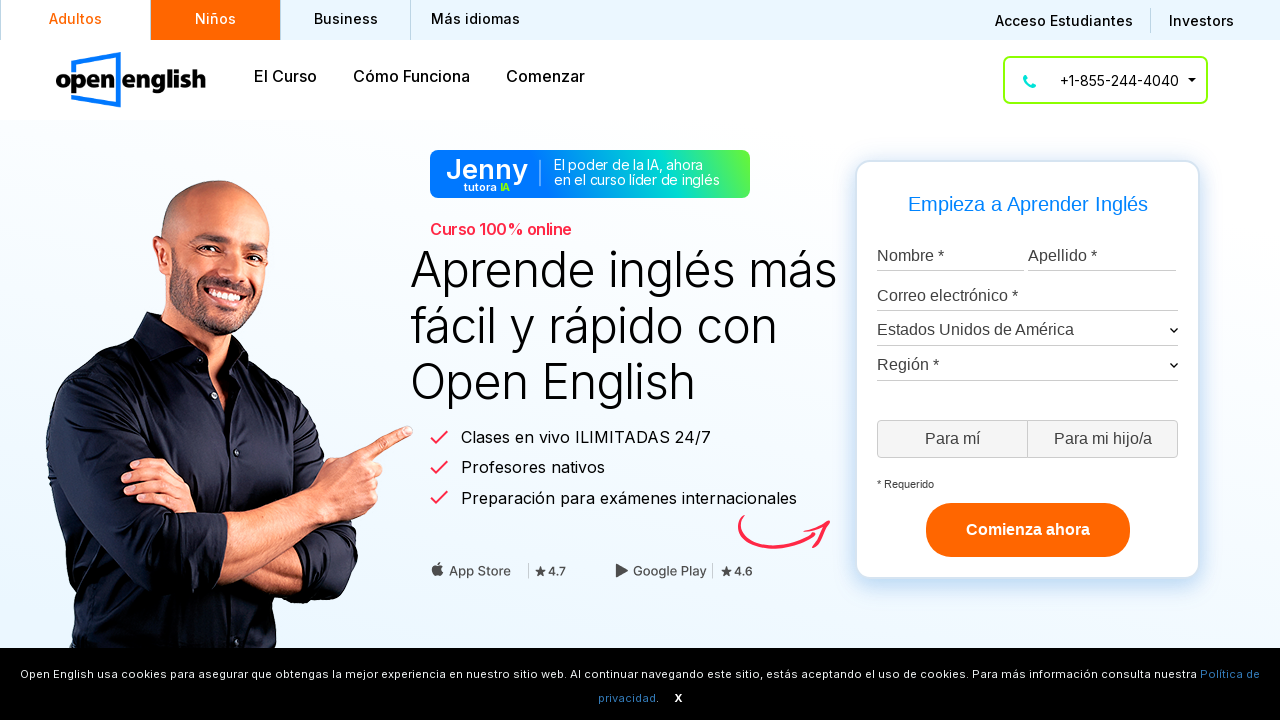

Located the firstname input field by ID
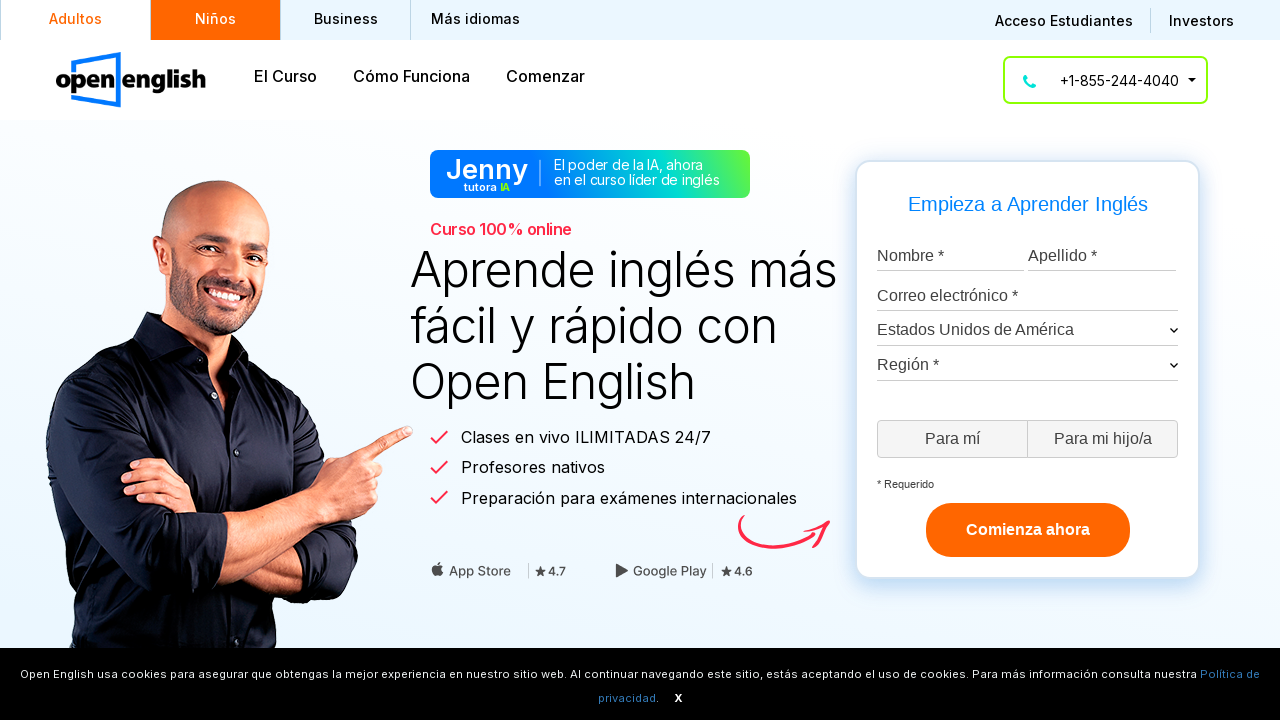

Waited for firstname input field to be available
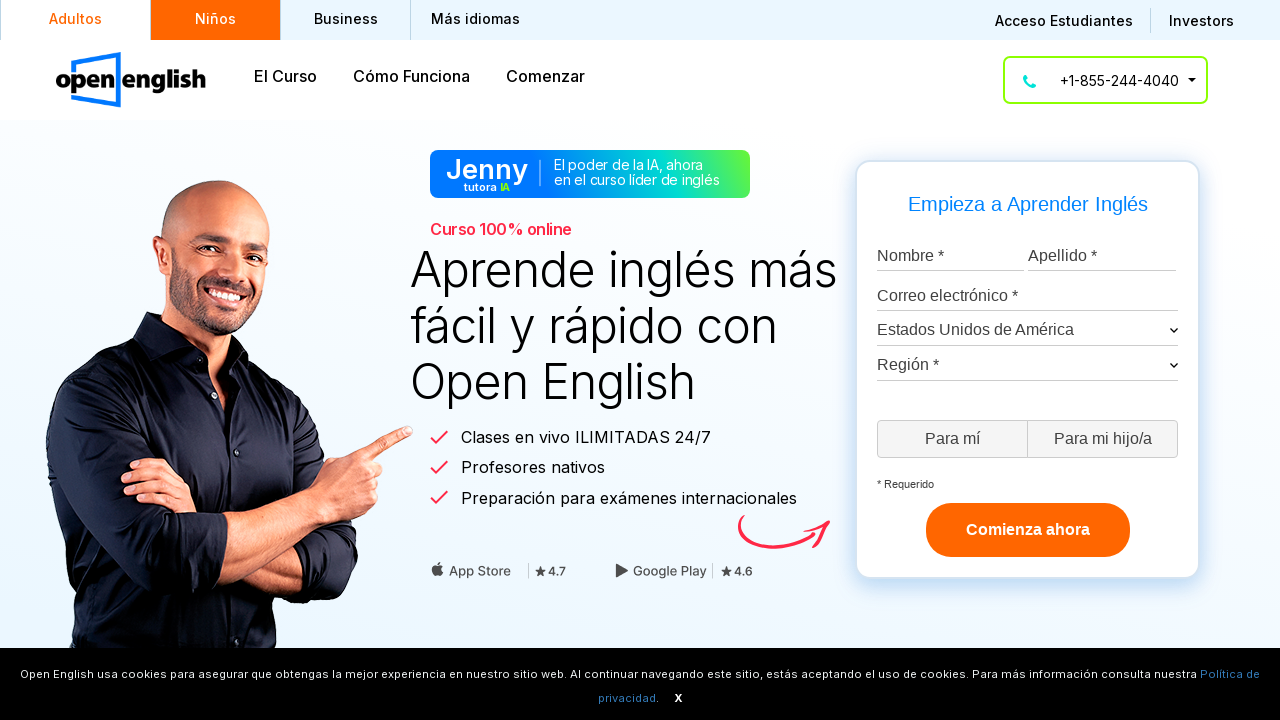

Verified that firstname input placeholder contains 'Nombre'
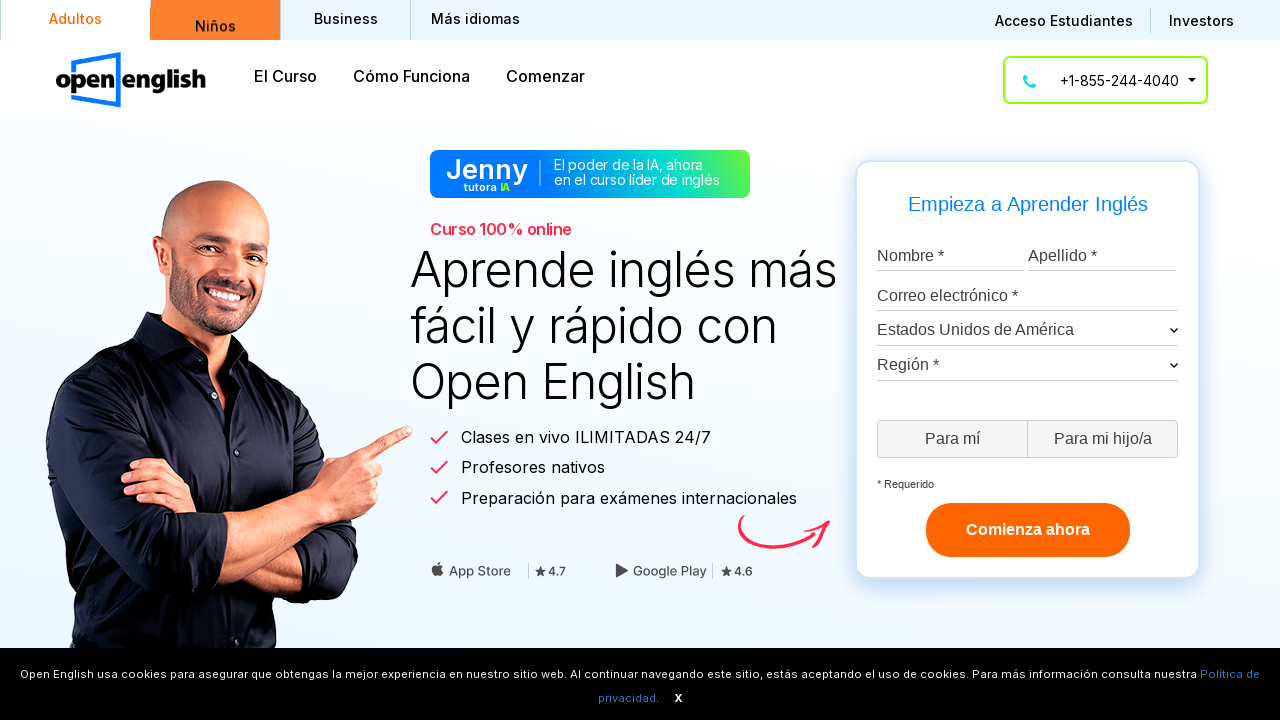

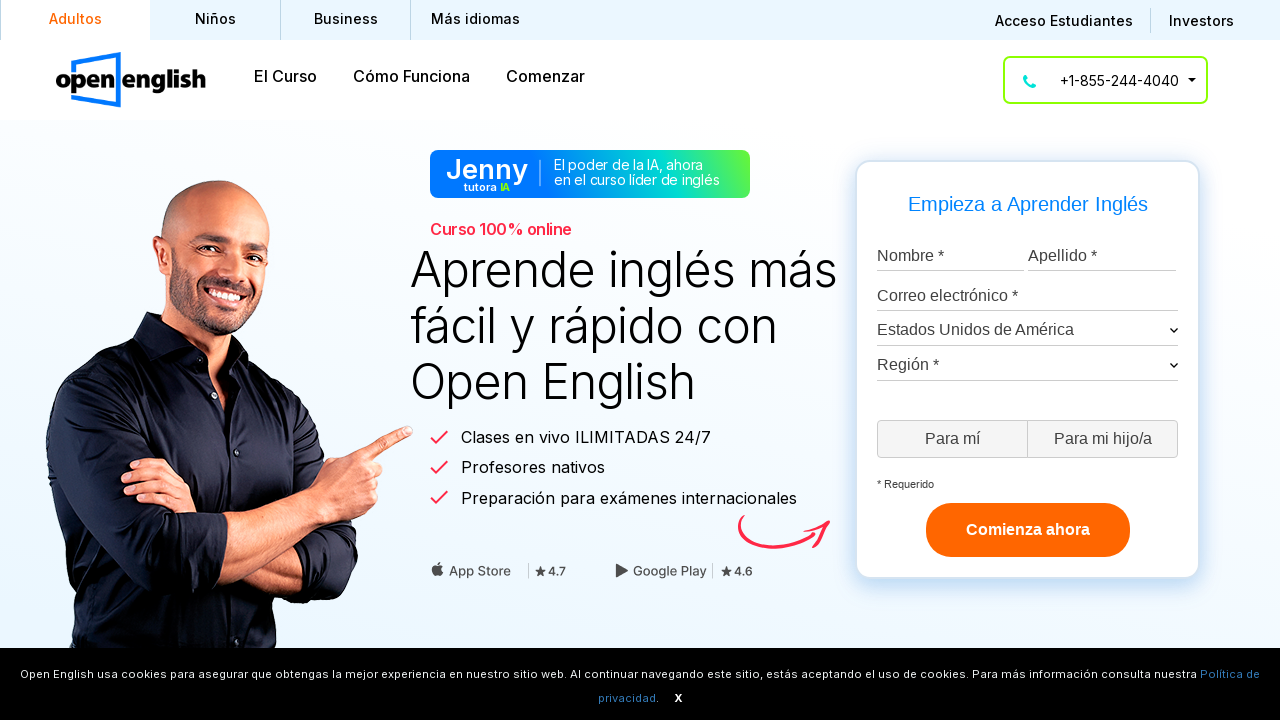